Tests clicking a button identified by its CSS class on a UI testing playground page that demonstrates class attribute challenges

Starting URL: http://uitestingplayground.com/classattr

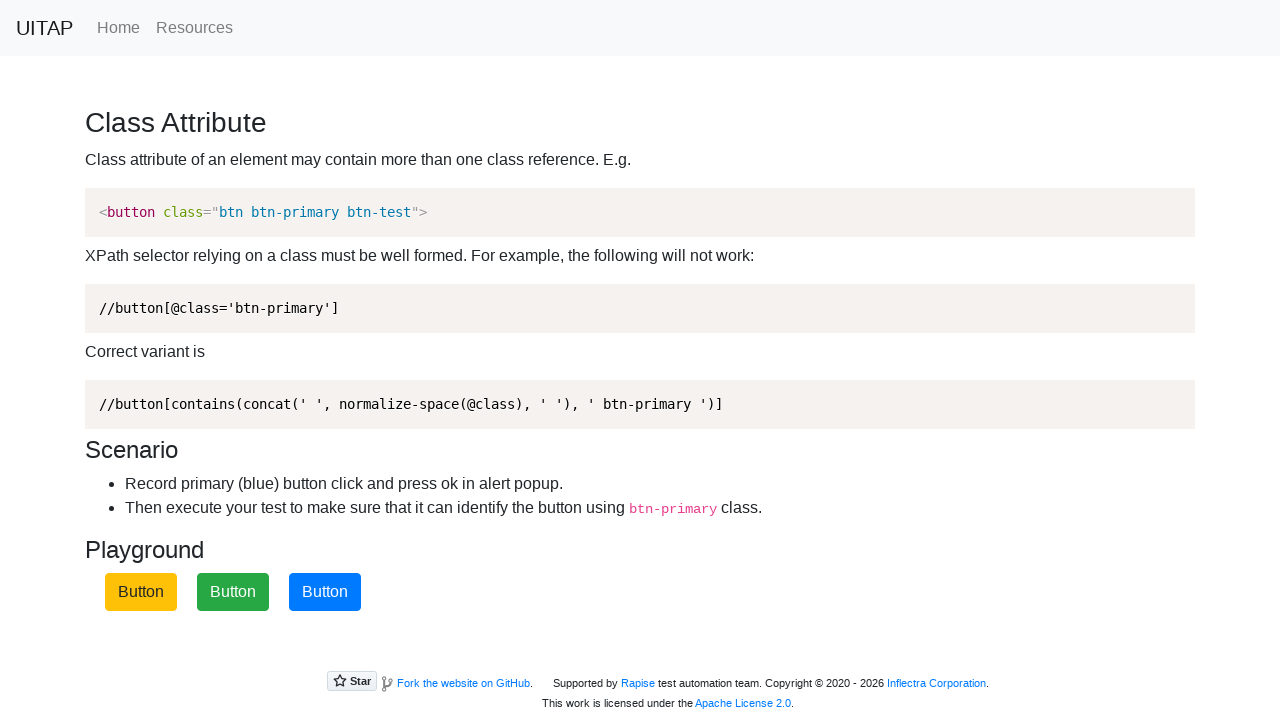

Navigated to UI Testing Playground class attribute page
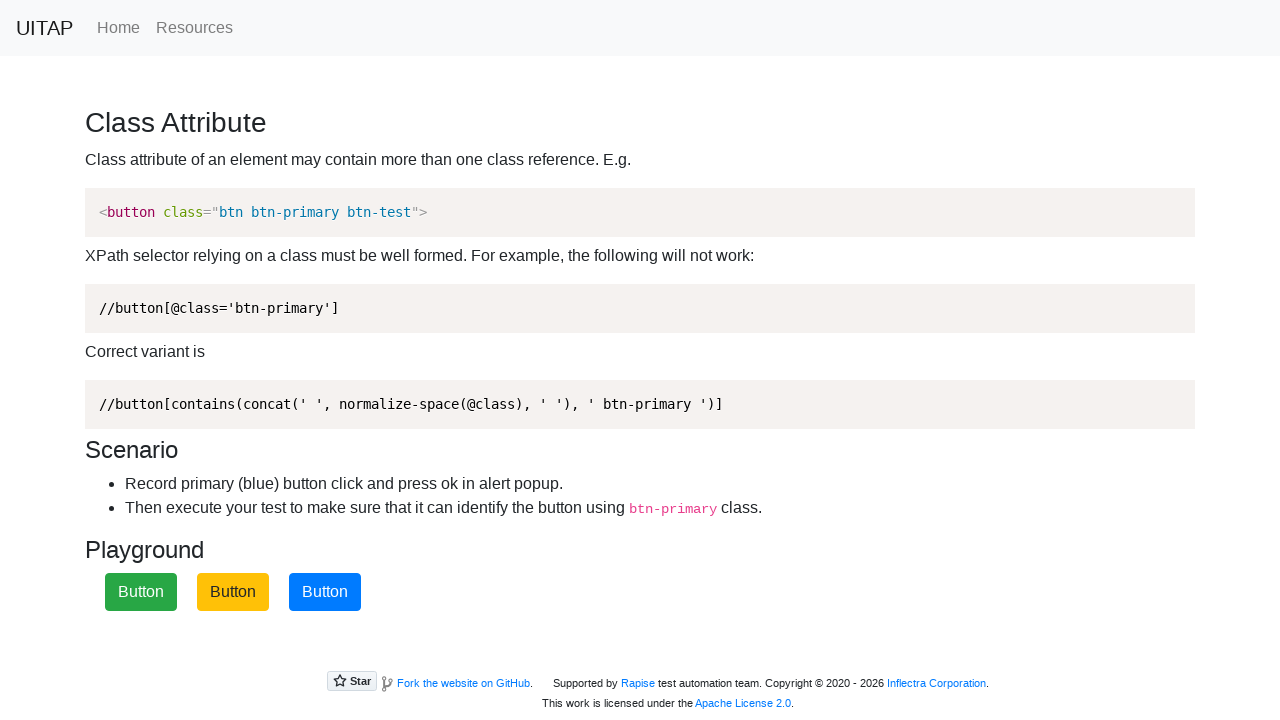

Clicked the primary button identified by CSS class .btn-primary at (325, 592) on .btn-primary
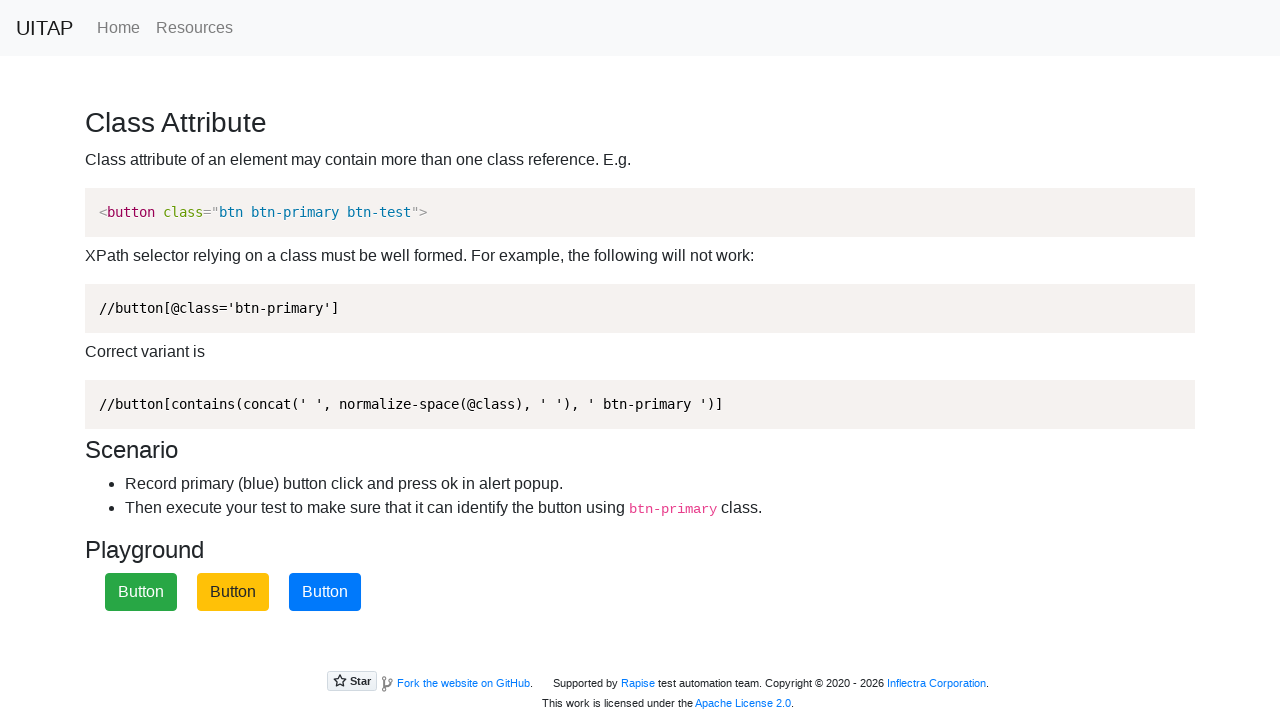

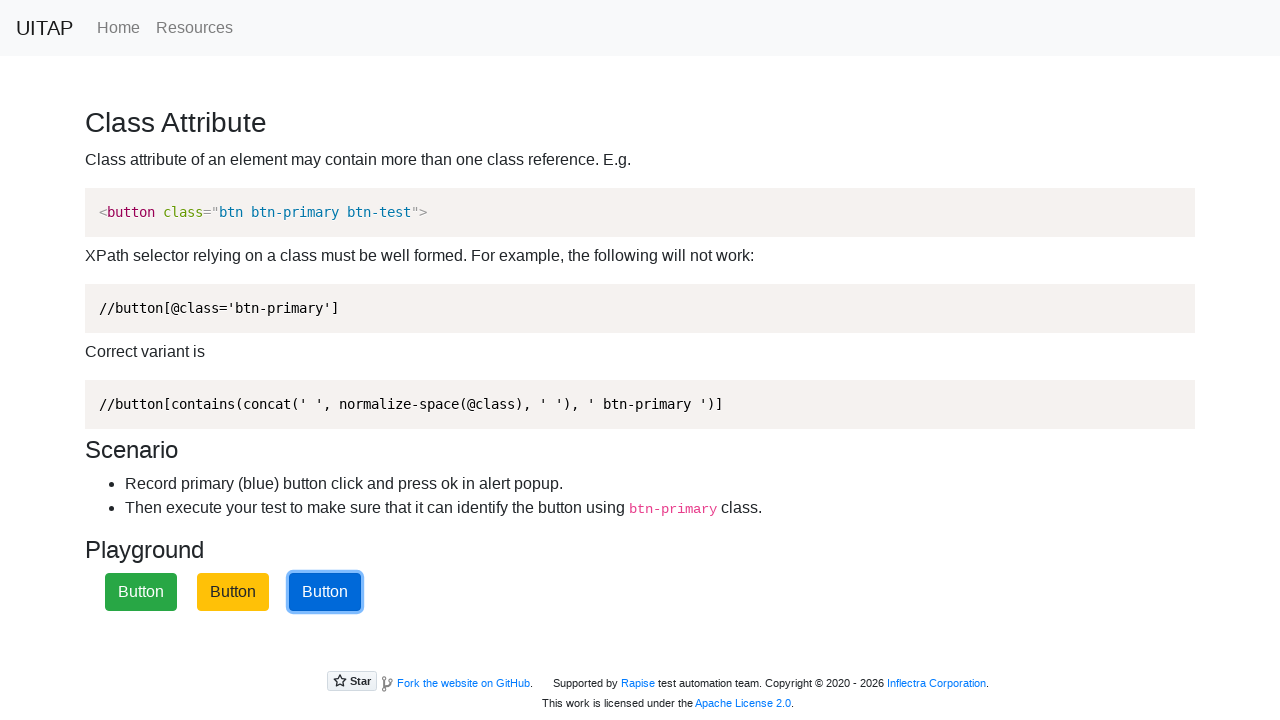